Tests window switching functionality by clicking a button that opens a new window and switching between windows

Starting URL: https://demoqa.com/browser-windows

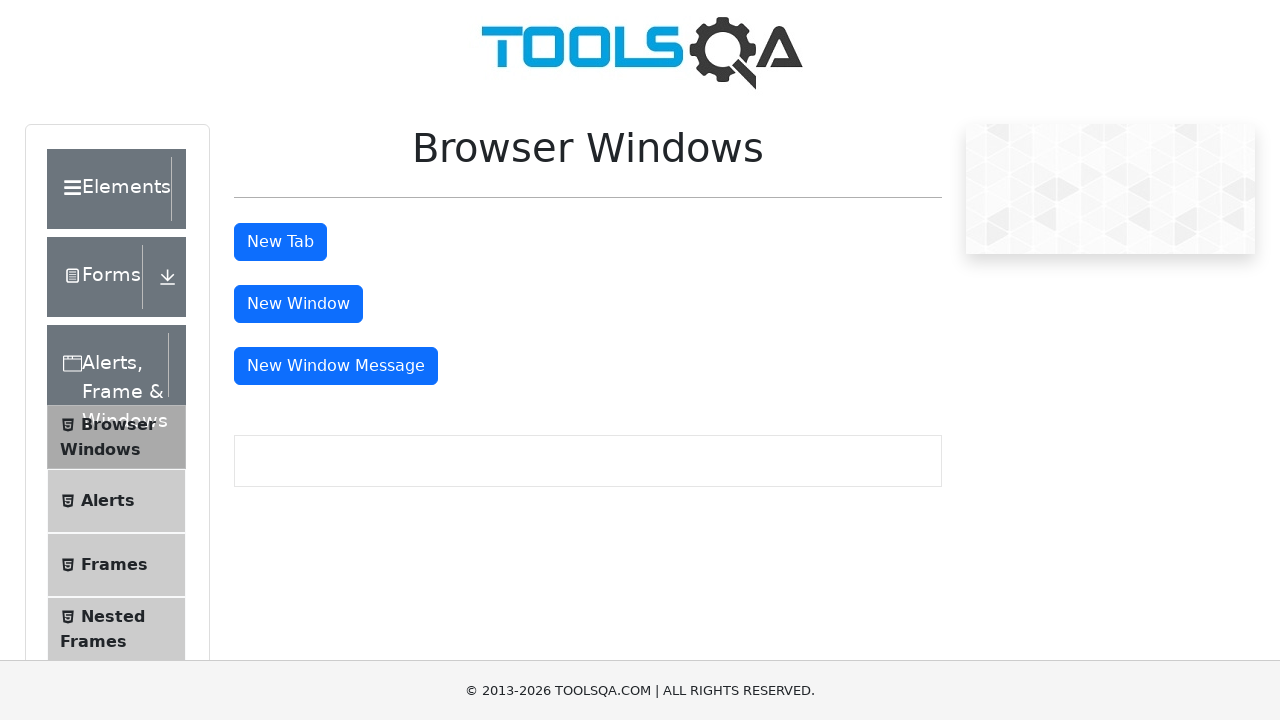

Clicked button to open message window at (336, 366) on #messageWindowButton
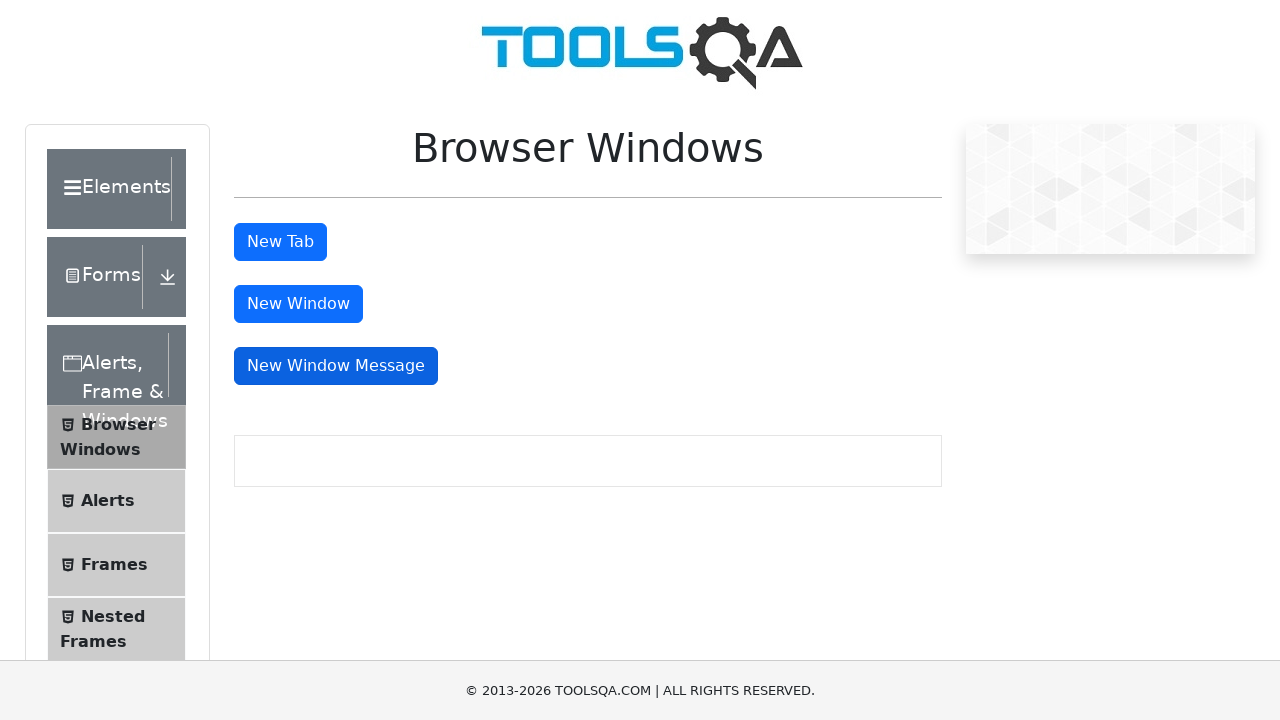

Waited for new window to open
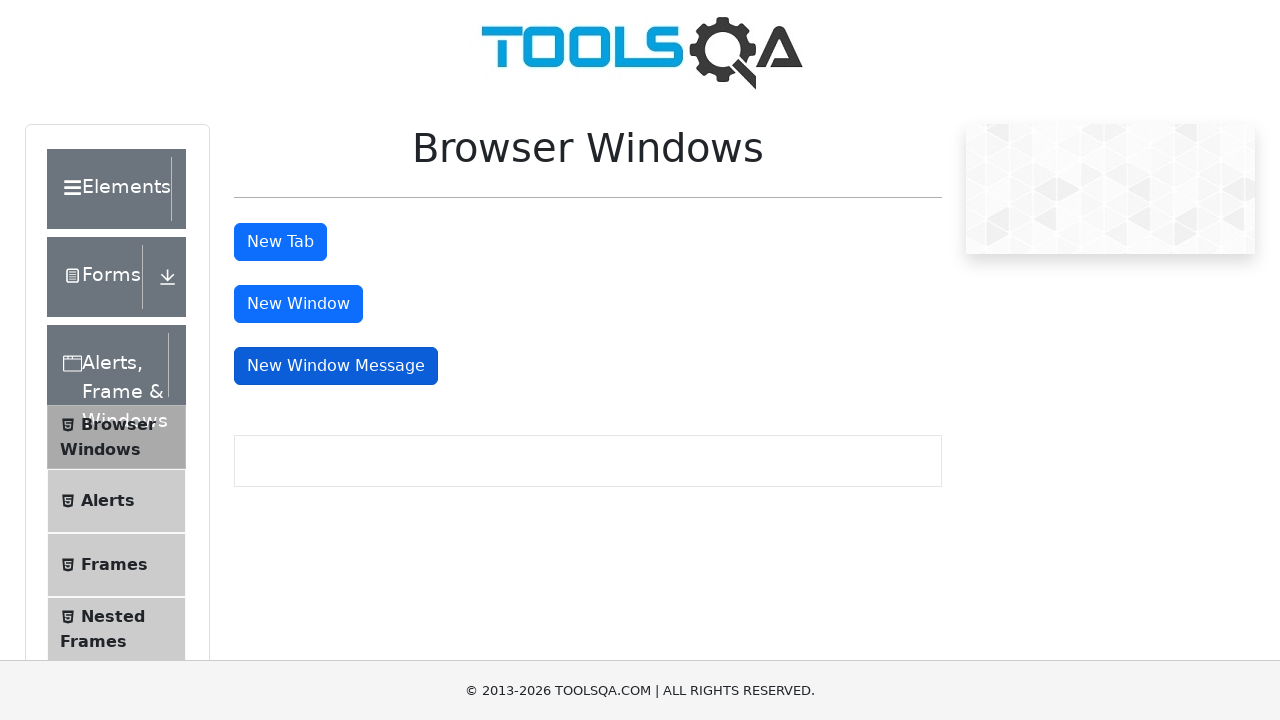

Retrieved all open pages/windows
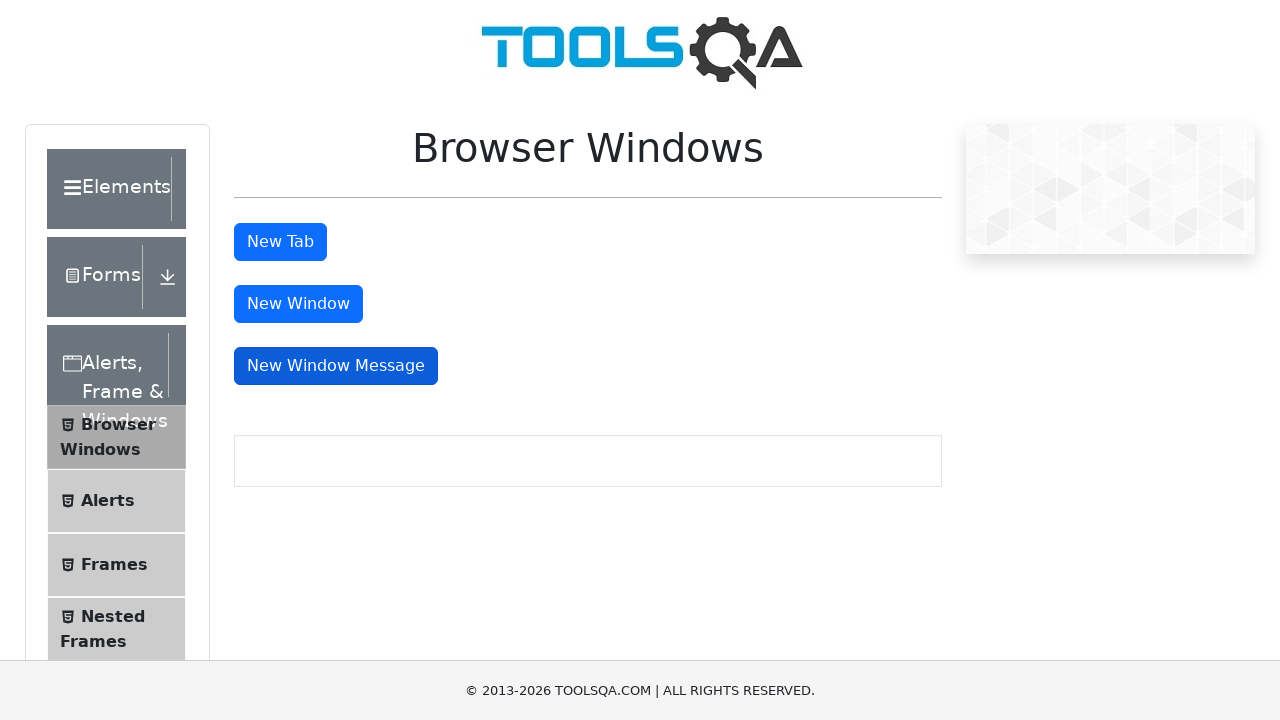

Switched to newly opened window
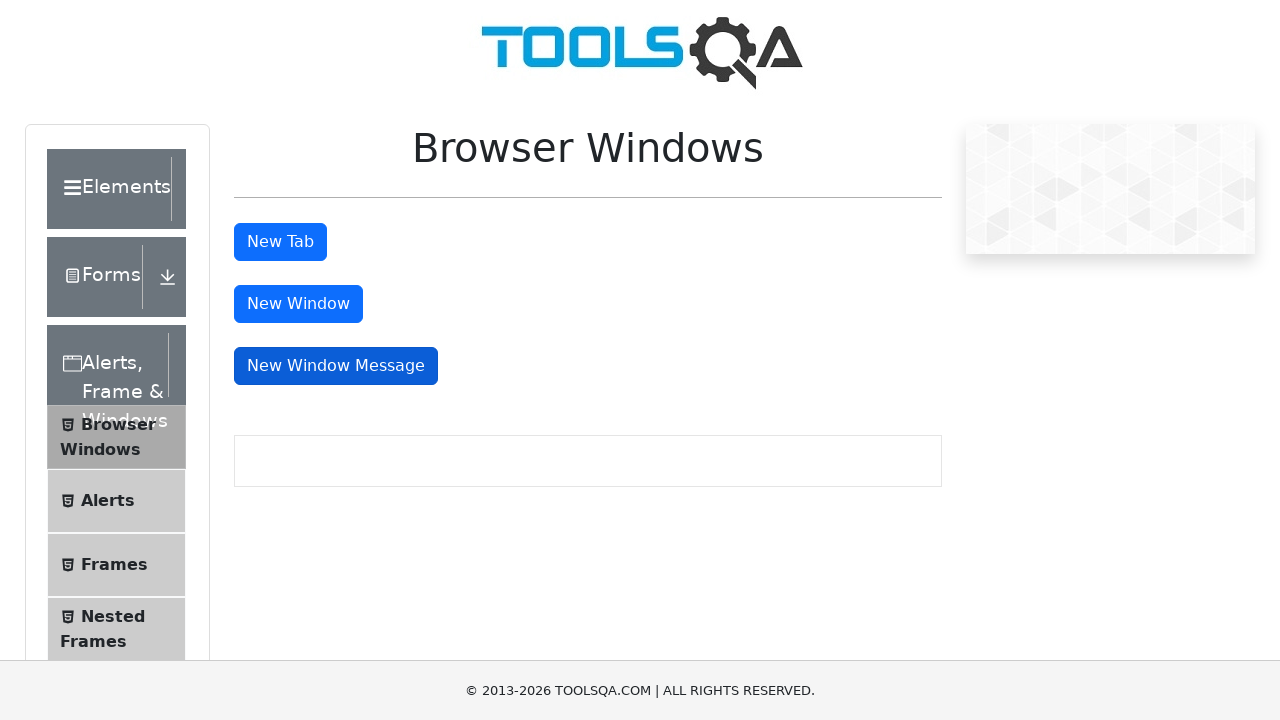

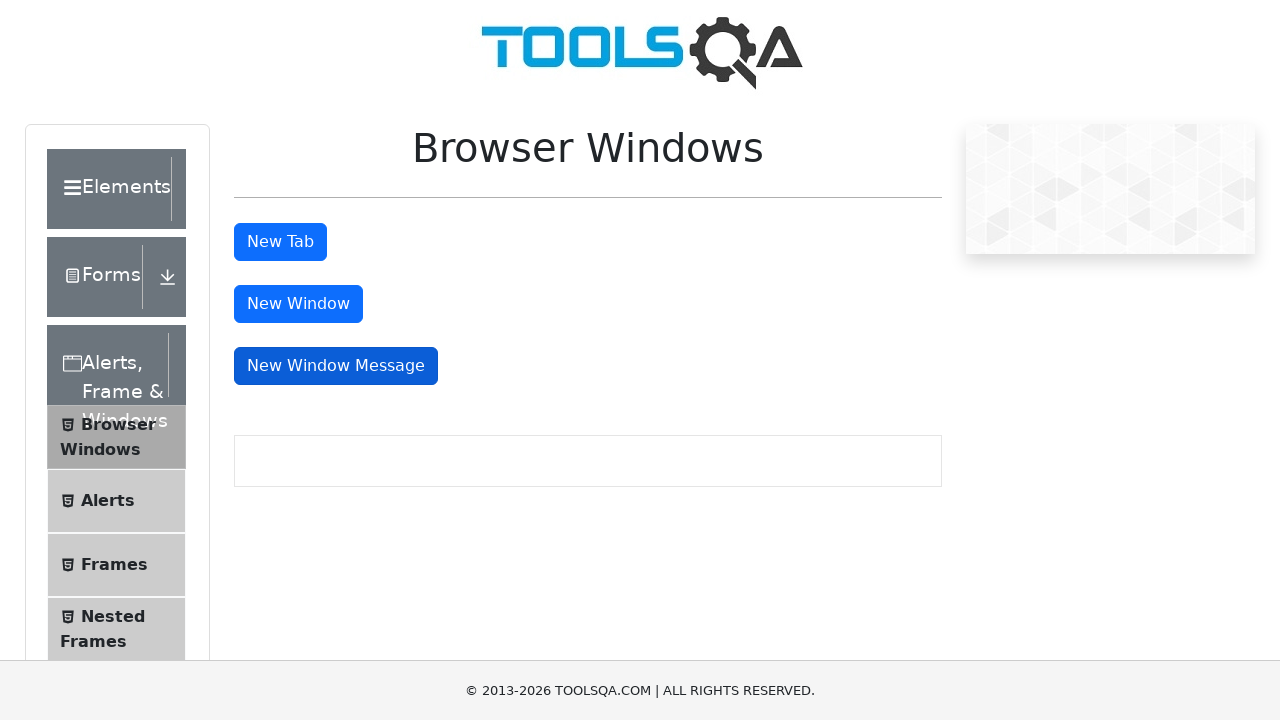